Tests dropdown selection functionality by selecting options using different methods (by index, by value, by visible text) and then deselecting all options from a multi-select dropdown.

Starting URL: http://omayo.blogspot.com/

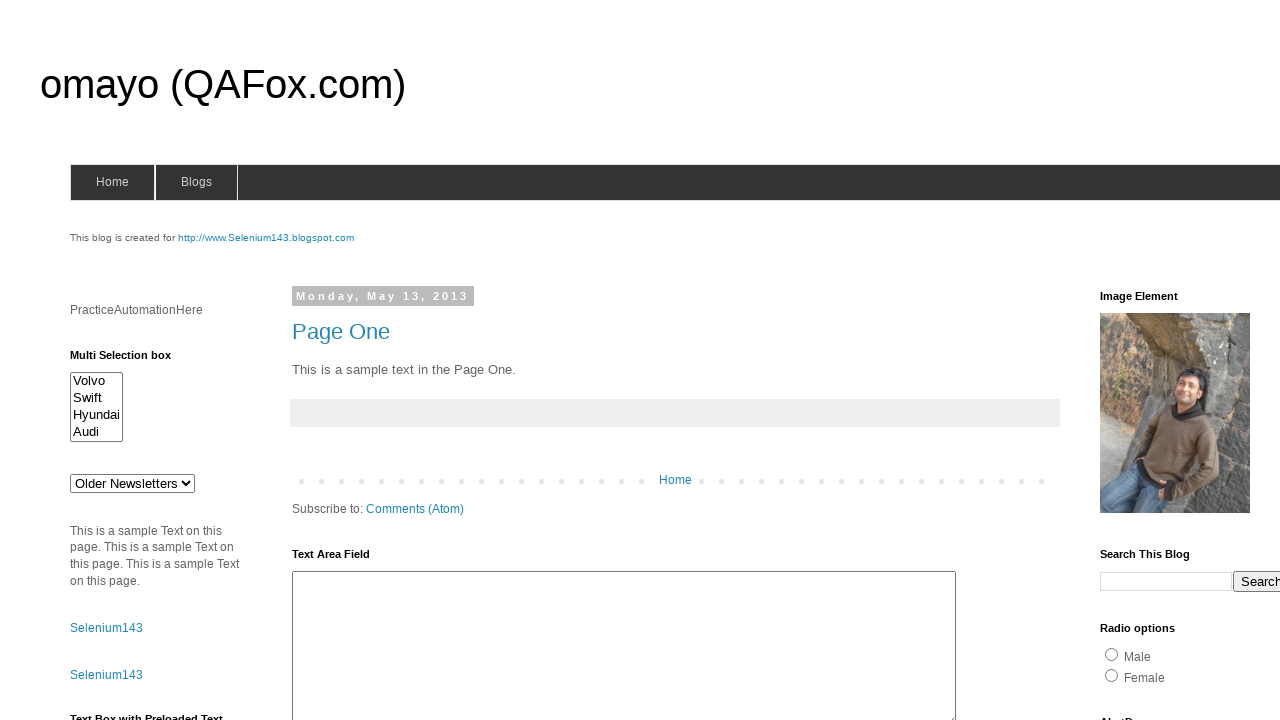

Located dropdown element with id 'drop1'
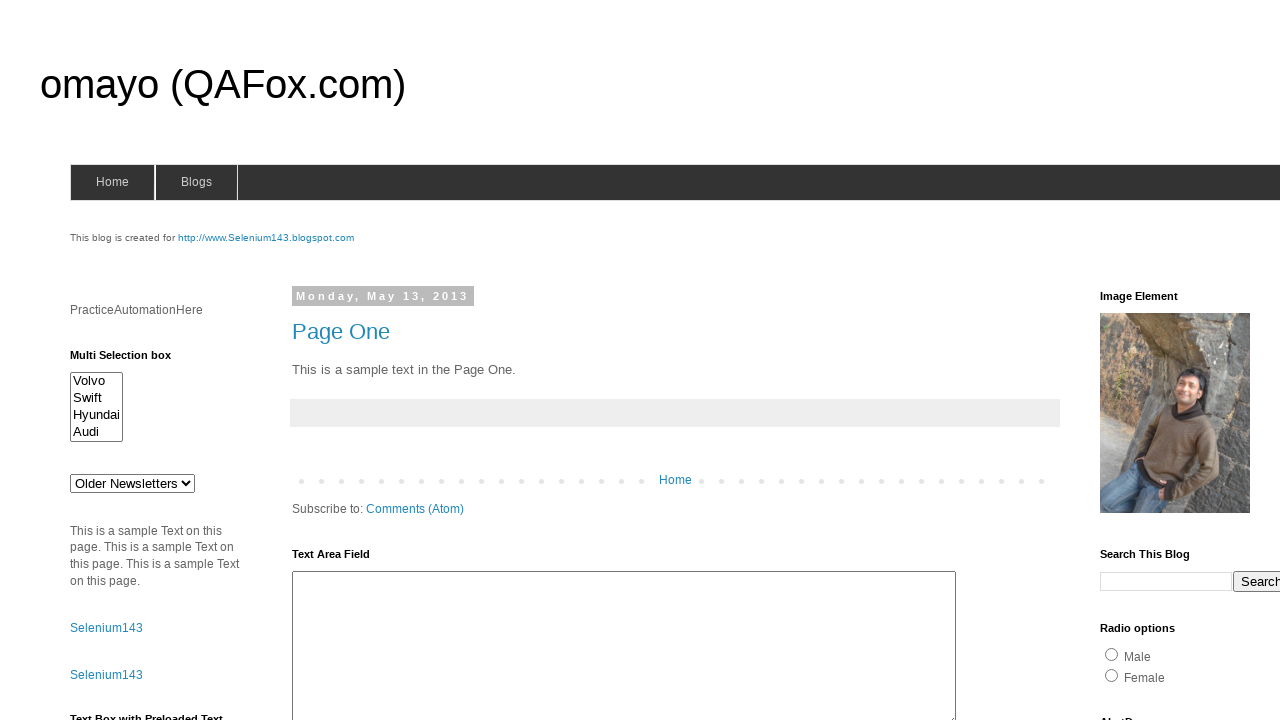

Selected first option in dropdown by index on #drop1
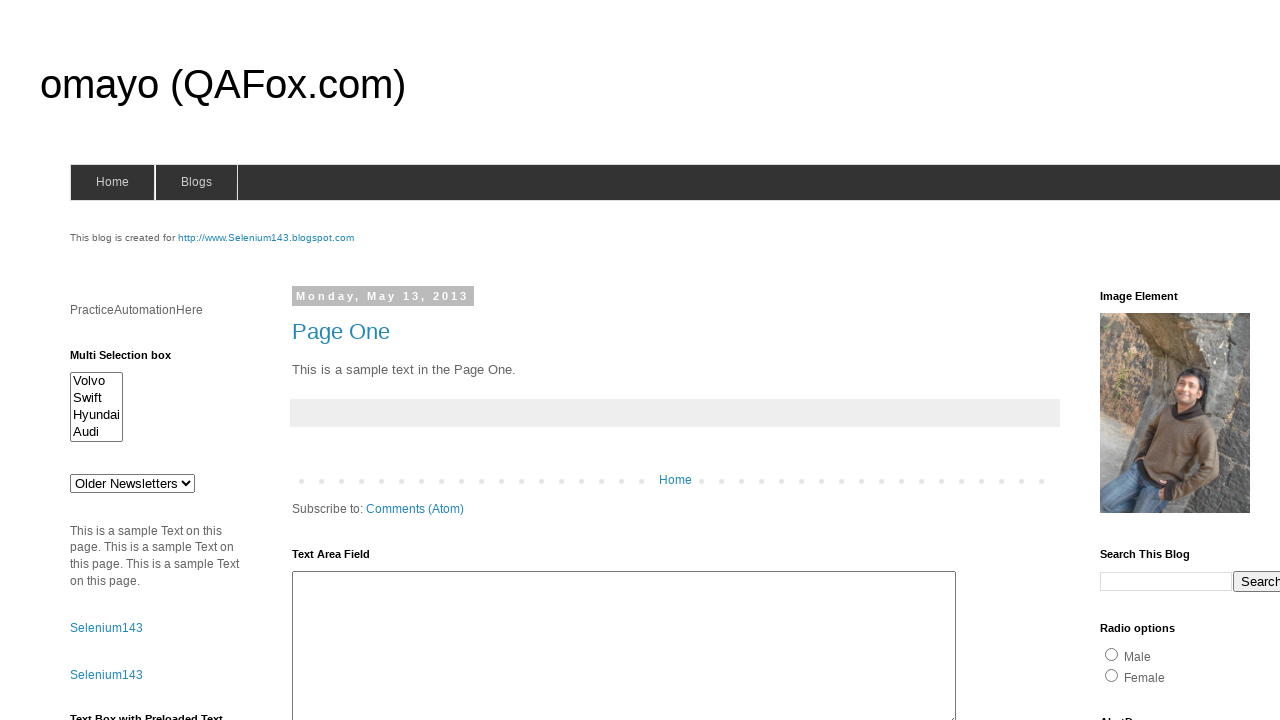

Selected dropdown option with value 'ghi' on #drop1
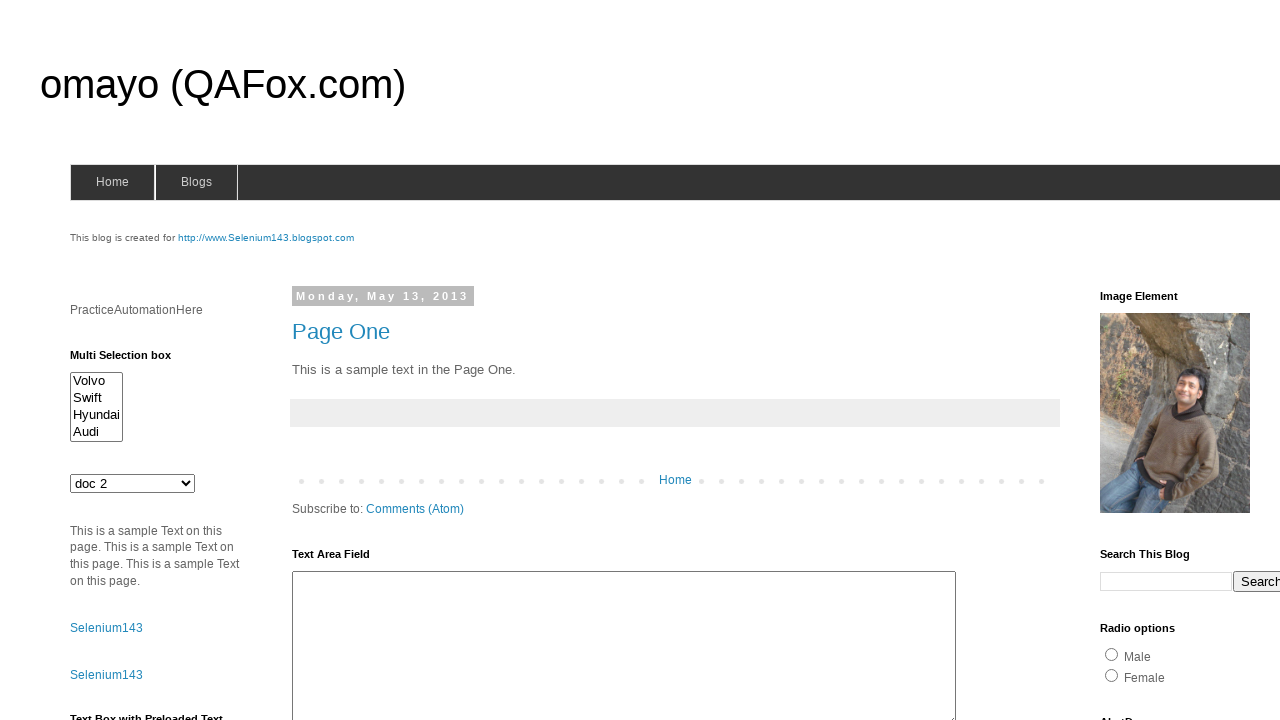

Selected dropdown option with visible text 'doc 4' on #drop1
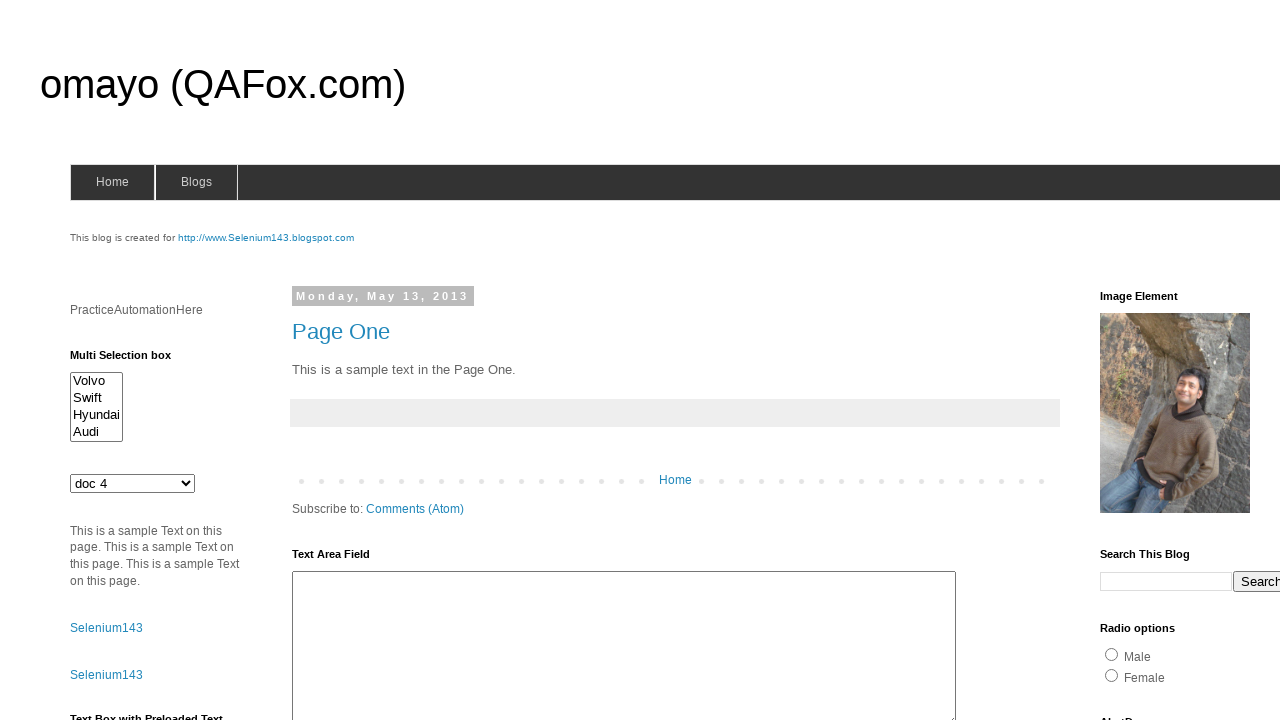

Waited 1000ms to observe dropdown selections
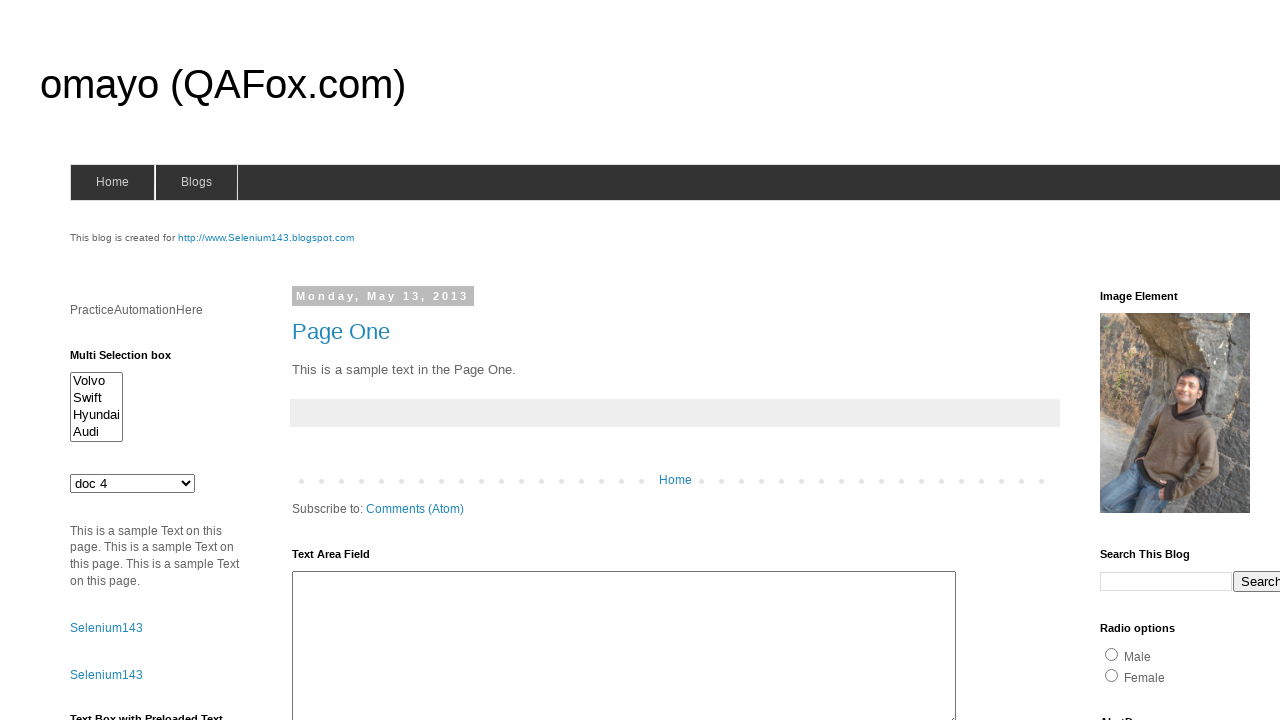

Deselected all options in dropdown on #drop1
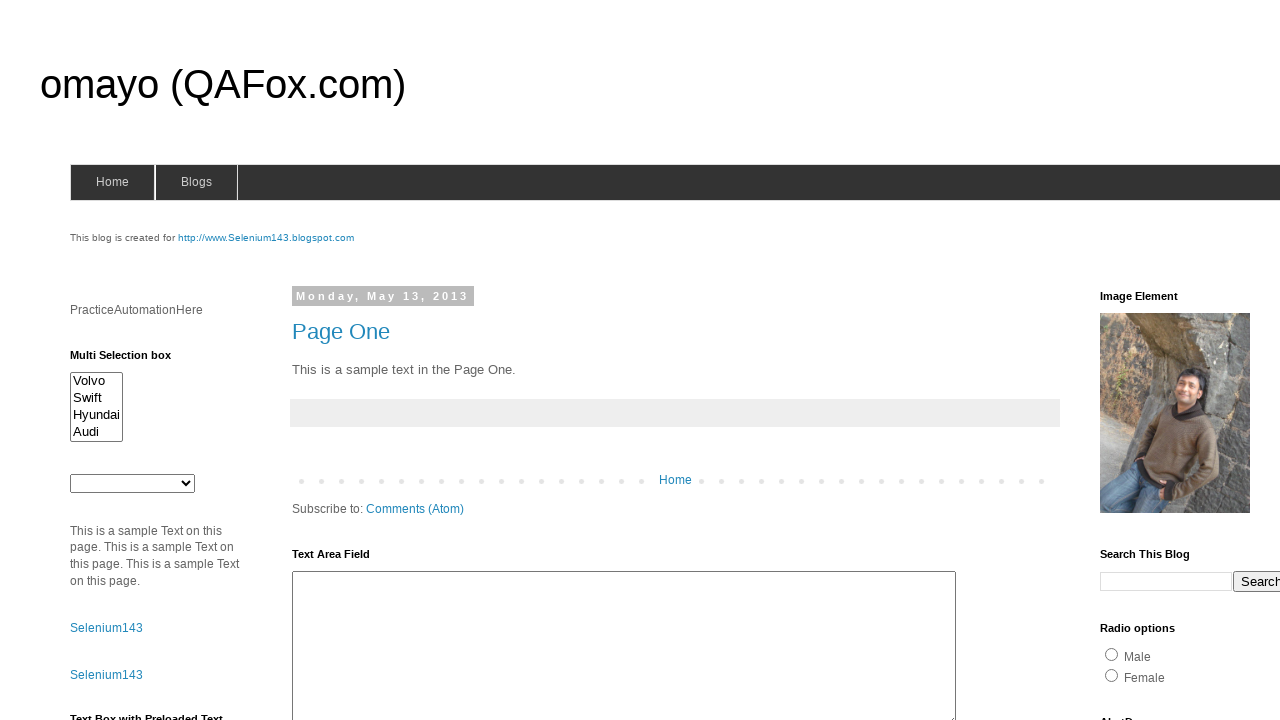

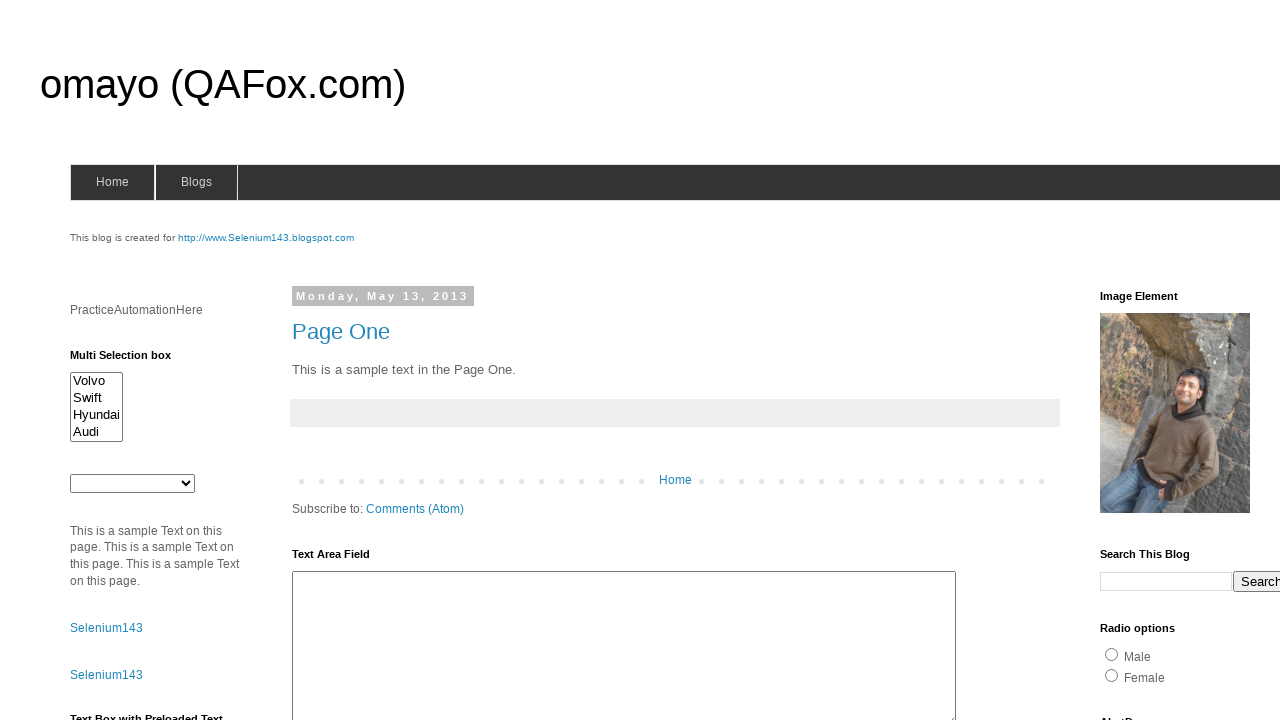